Tests different types of JavaScript alerts including accepting a simple alert, dismissing a confirmation dialog, and entering text in a prompt dialog

Starting URL: https://demoqa.com/alerts

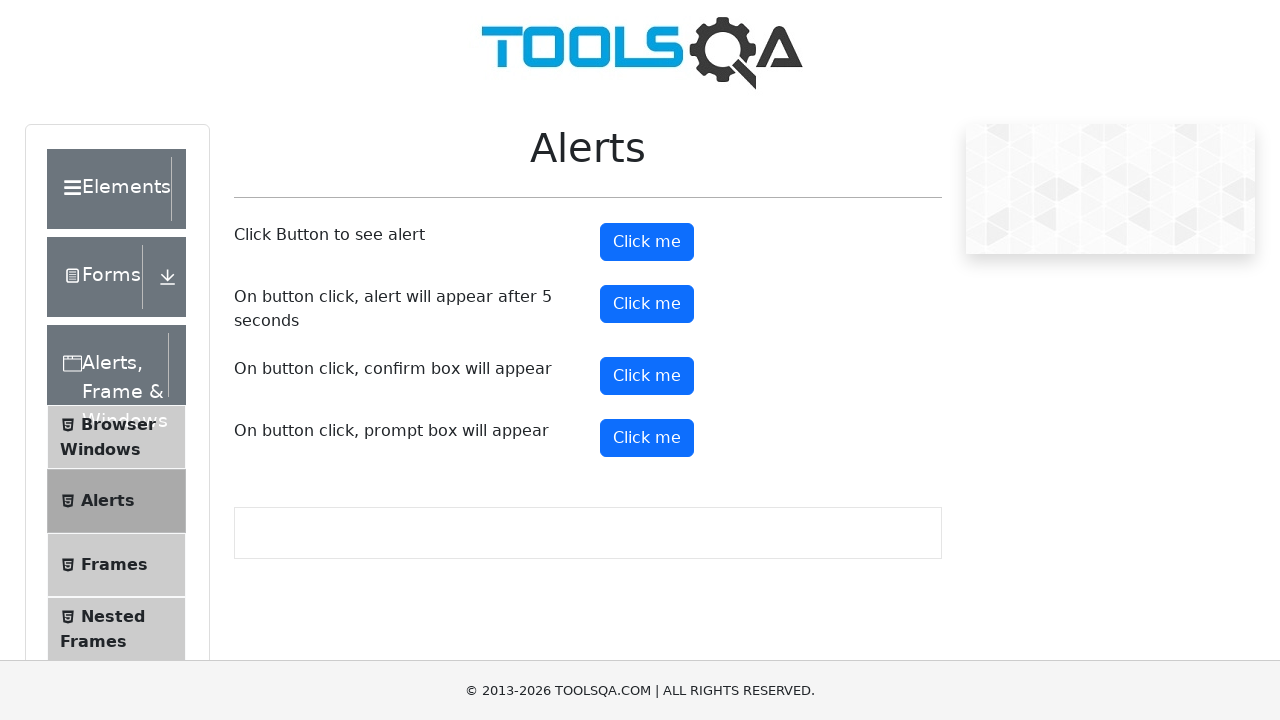

Clicked alert button to trigger simple alert at (647, 242) on #alertButton
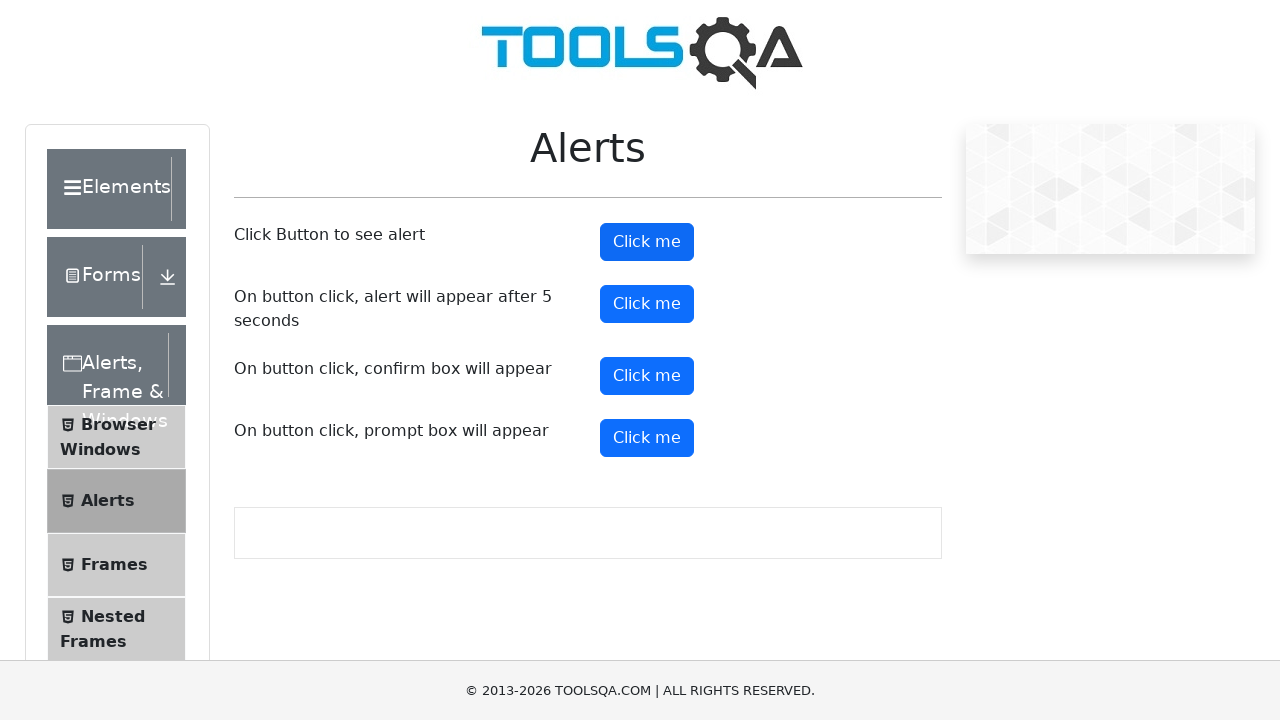

Set up handler to accept simple alert dialog
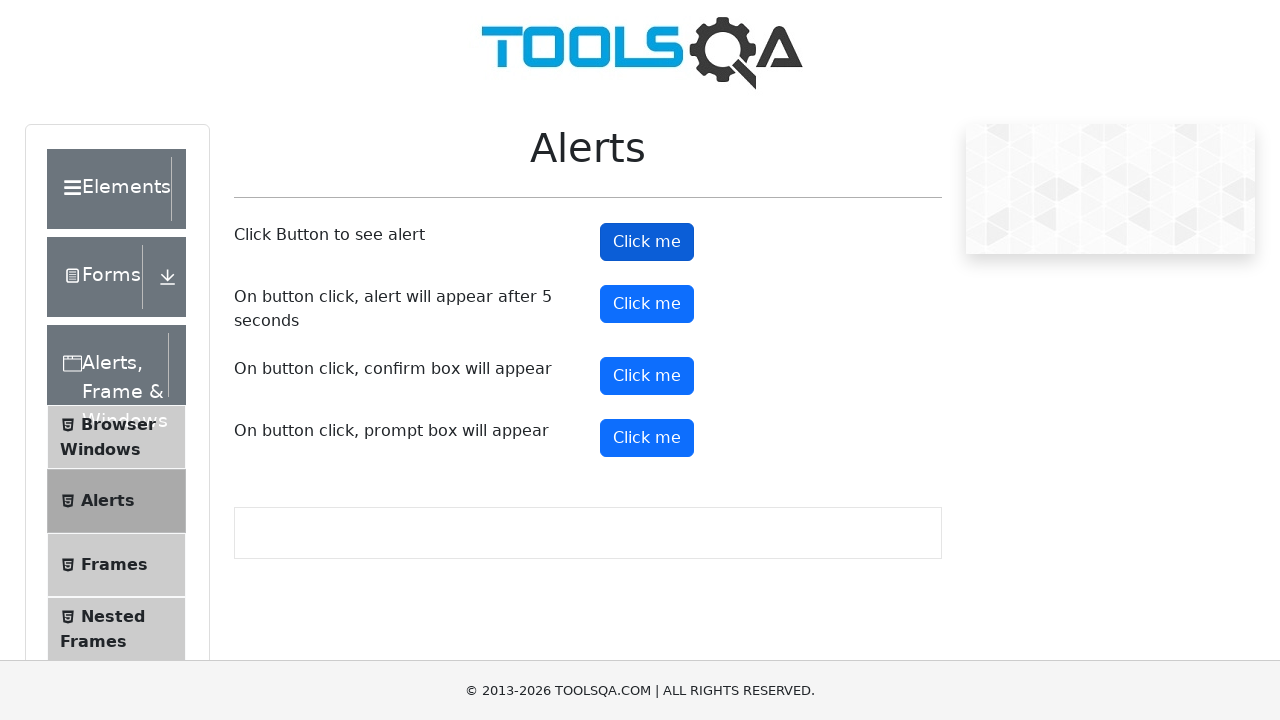

Located confirm button element
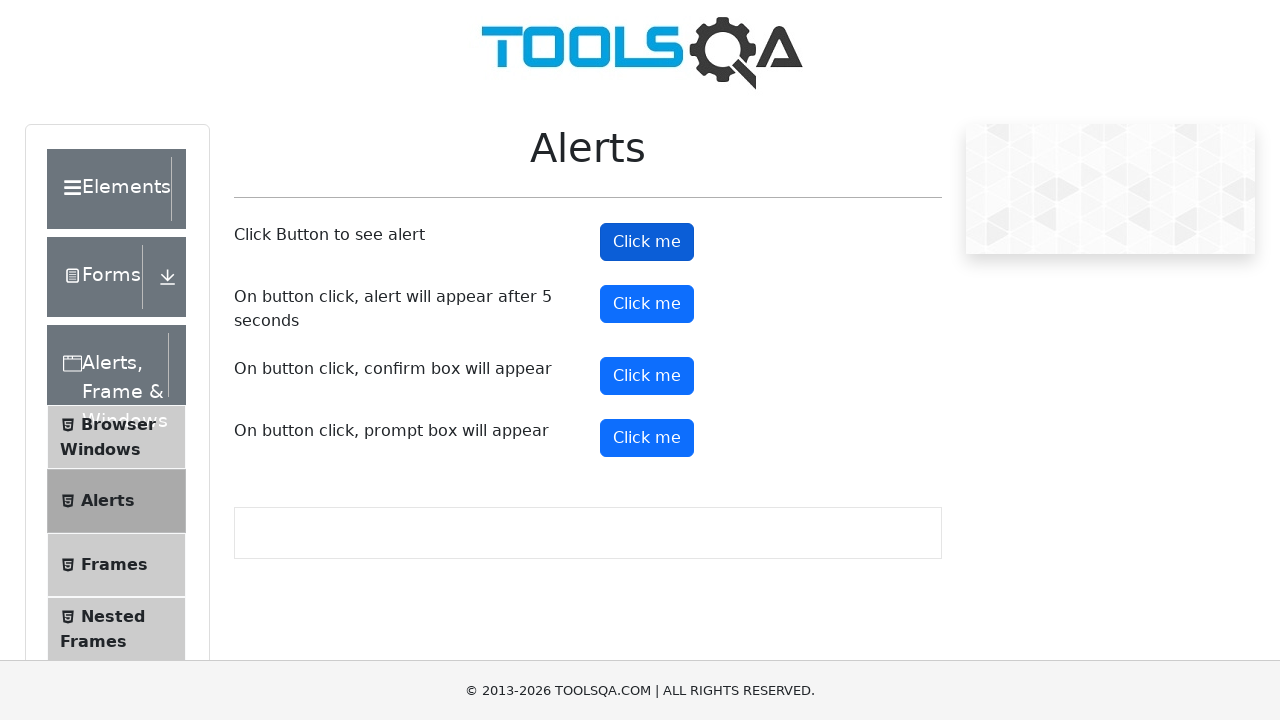

Scrolled confirm button into view
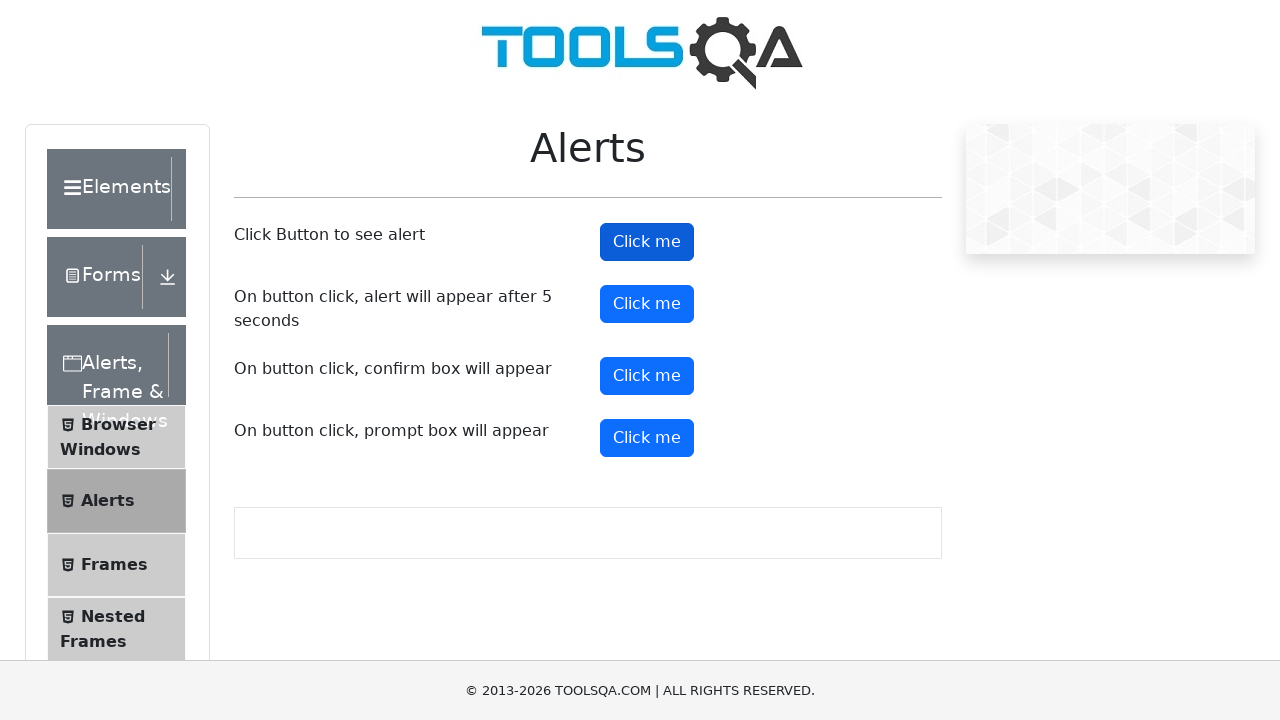

Clicked confirm button to trigger confirmation dialog at (647, 376) on #confirmButton
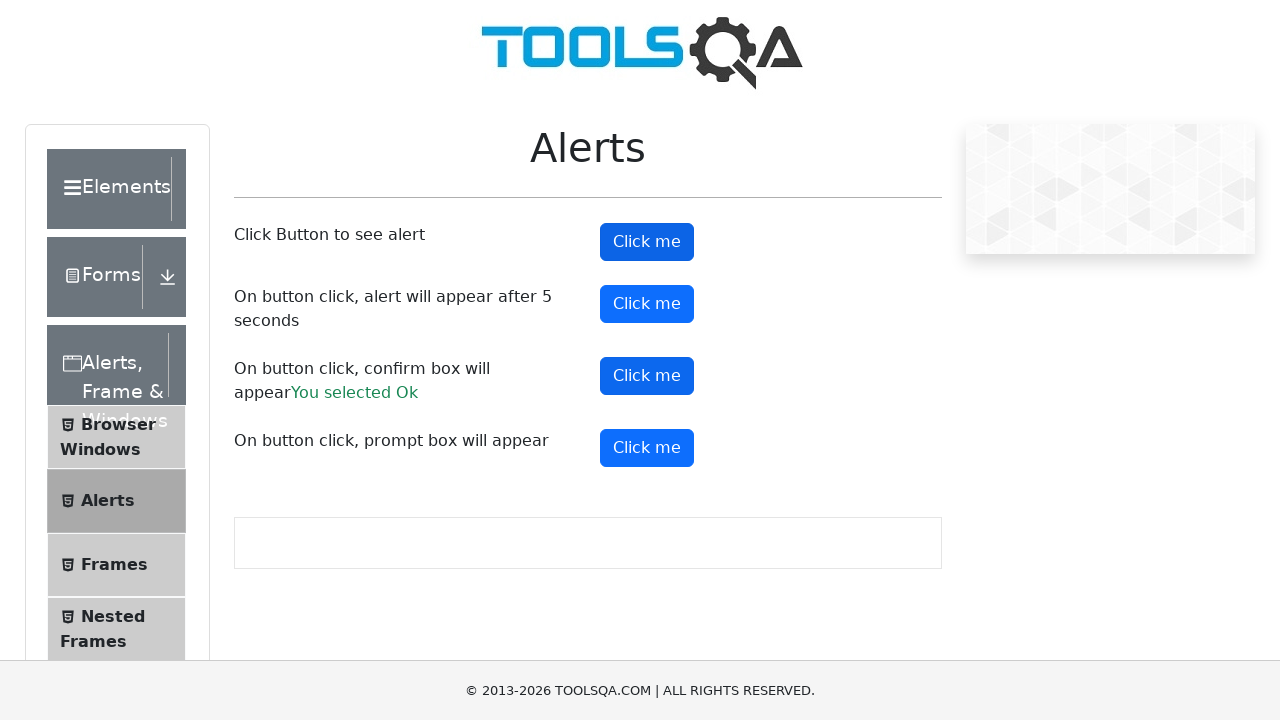

Set up handler to dismiss confirmation dialog
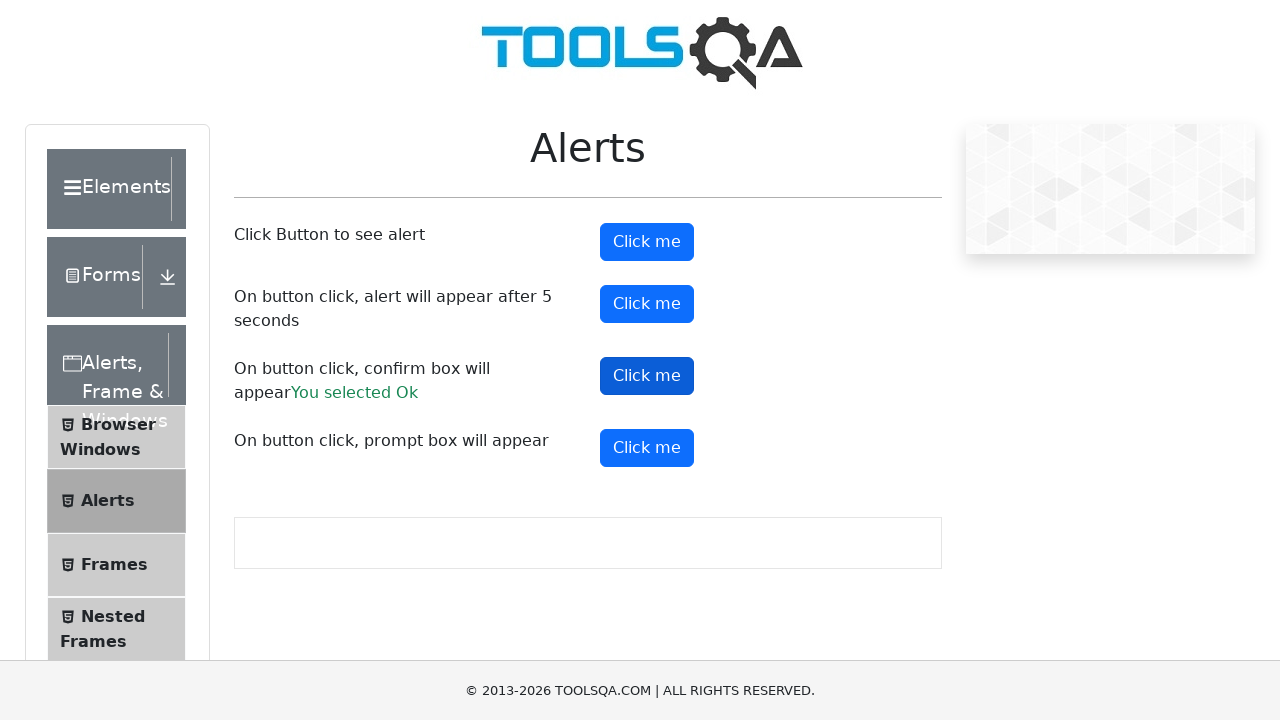

Set up handler to accept prompt dialog with text input
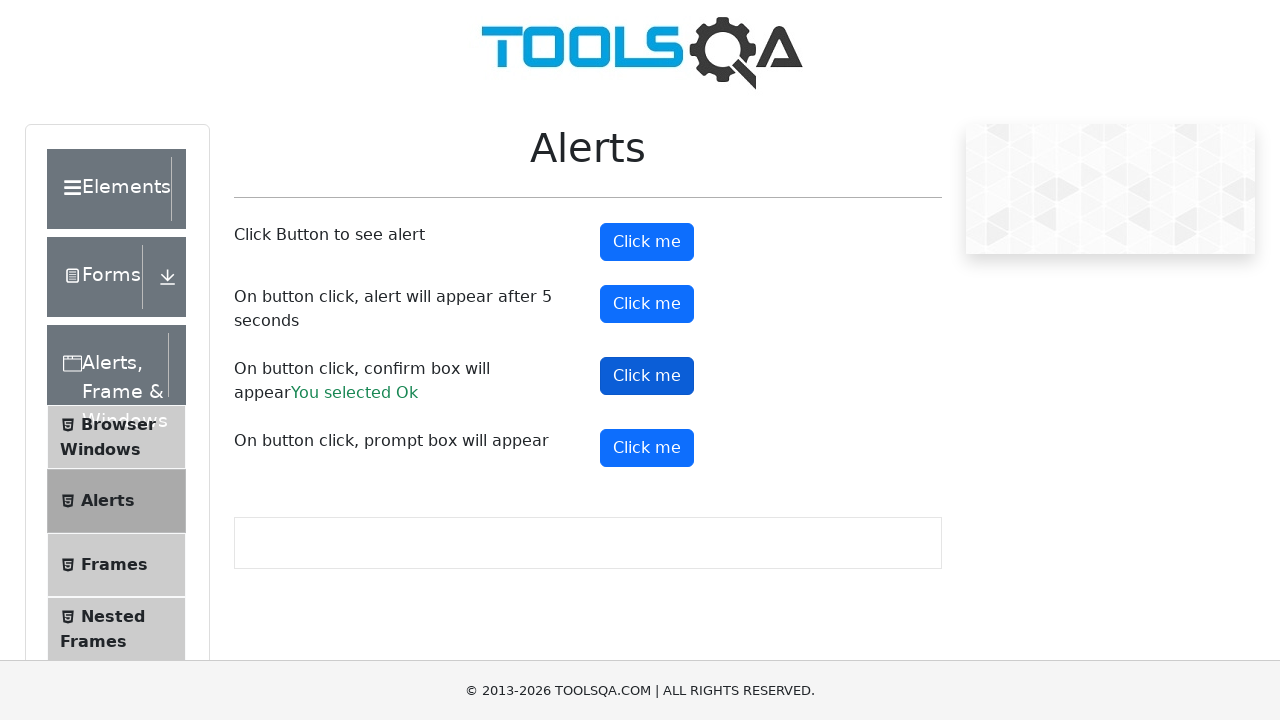

Clicked prompt button to trigger prompt dialog at (647, 448) on #promtButton
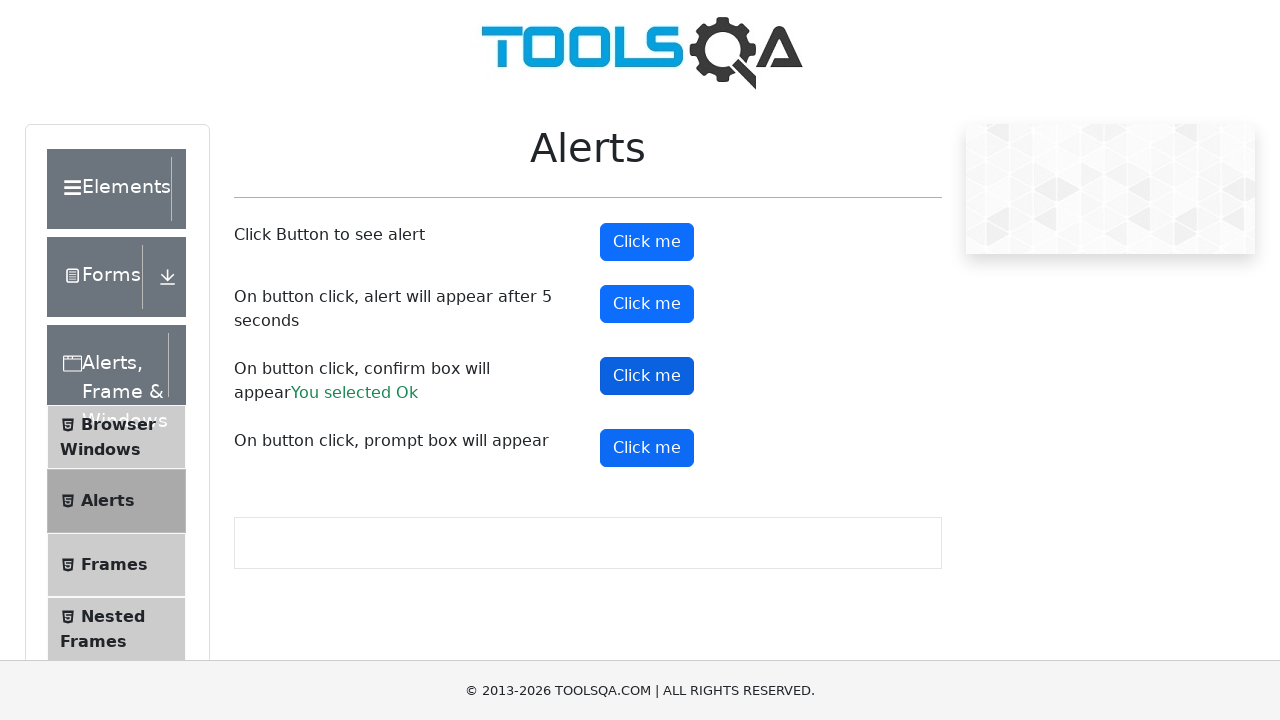

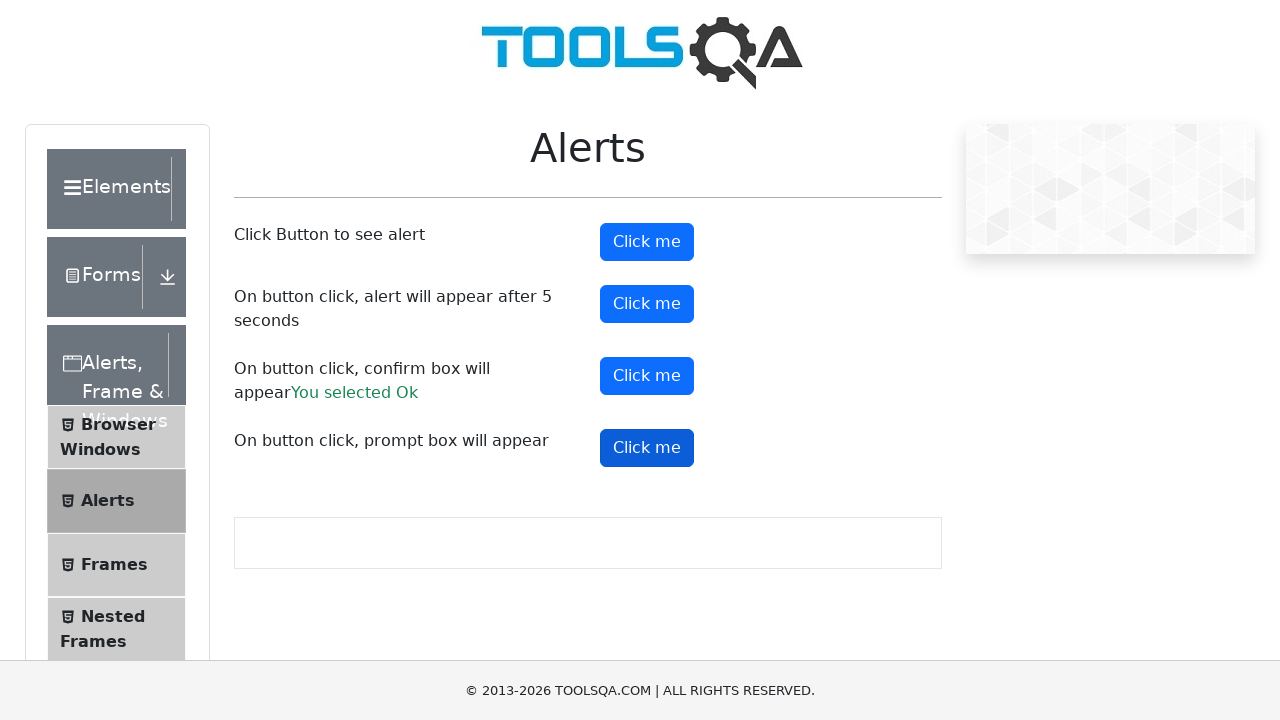